Clicks Get Started button to navigate to Data Structure Introduction page

Starting URL: https://dsportalapp.herokuapp.com/

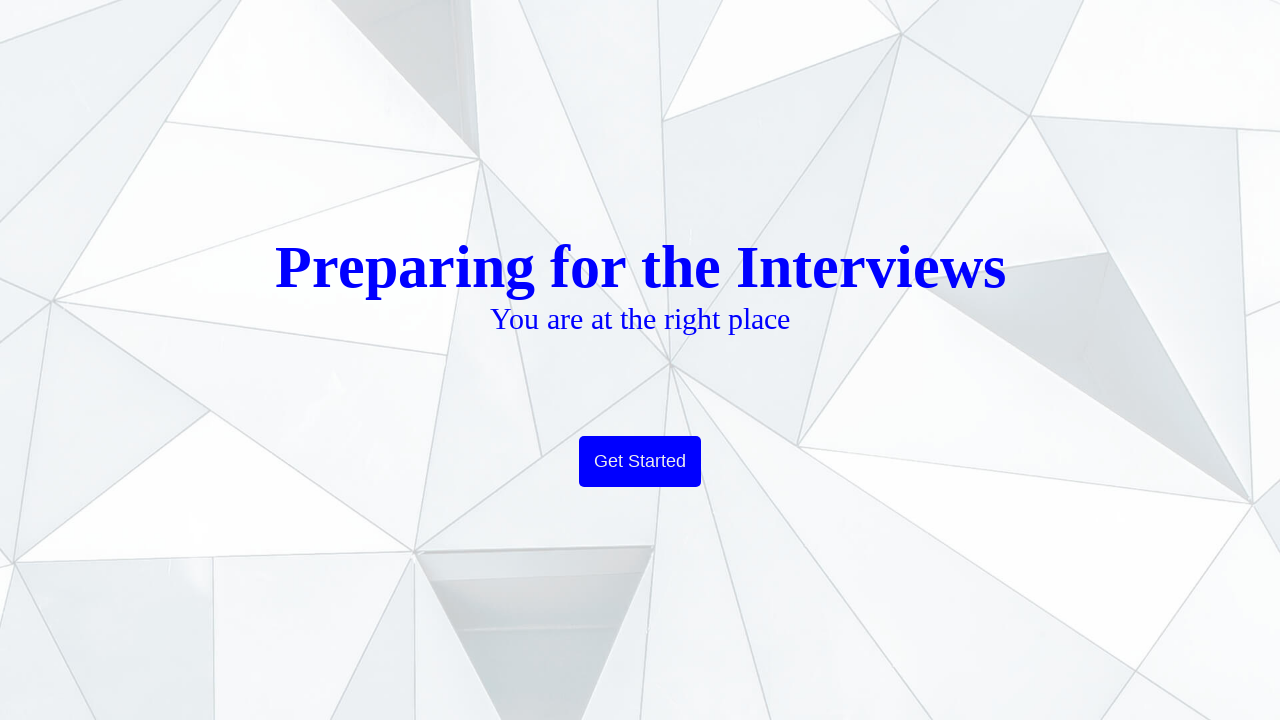

Clicked Get Started button to navigate to Data Structure Introduction page at (640, 462) on button:has-text('Get Started')
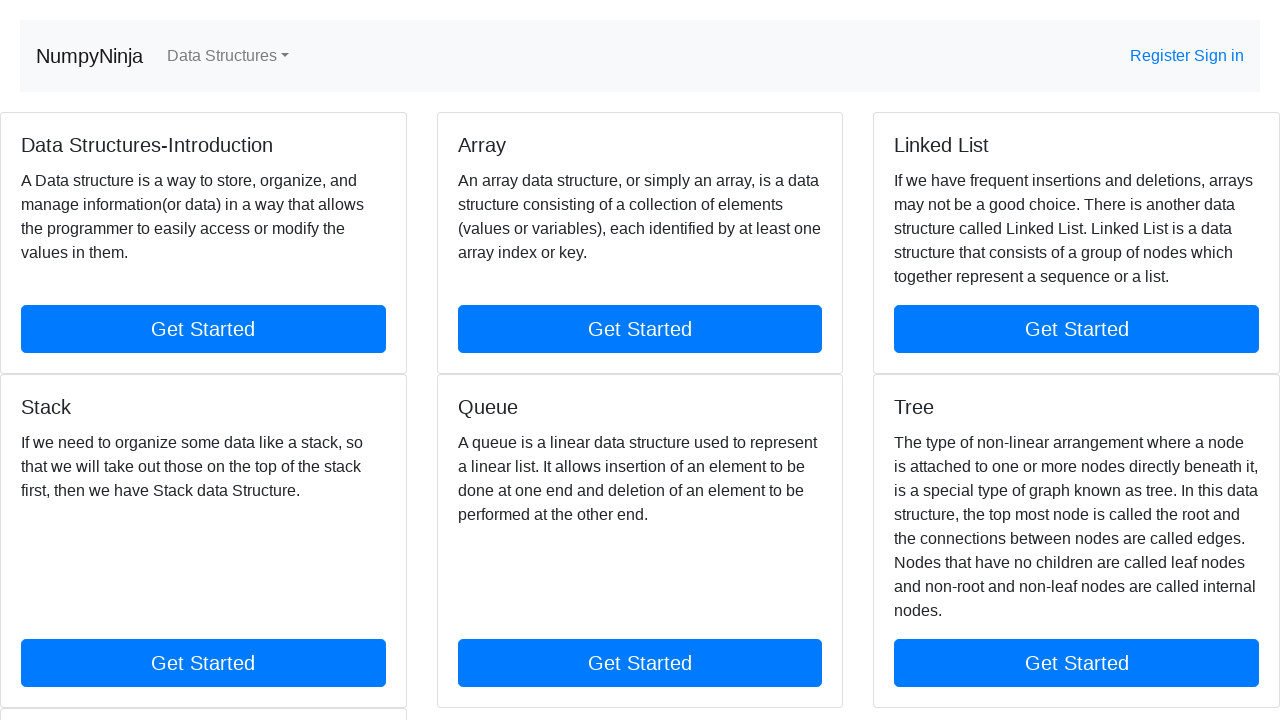

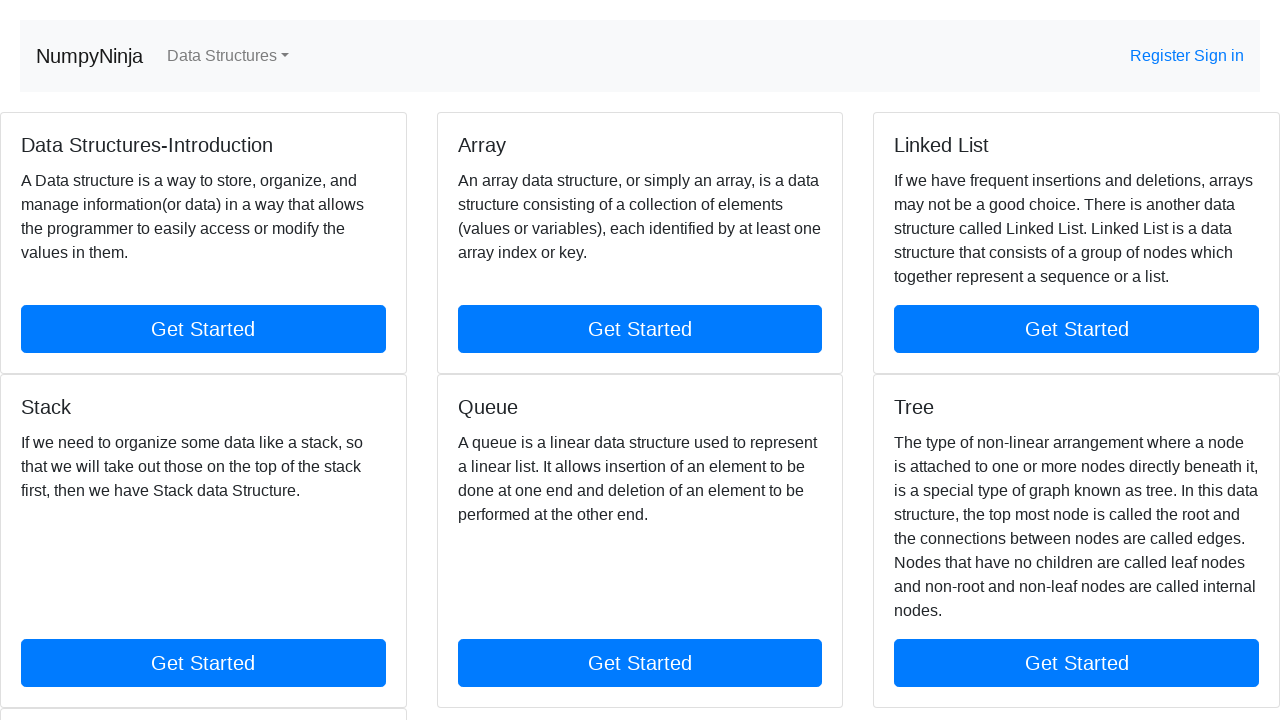